Tests radio button functionality by clicking the "Yes" radio button and verifying it becomes selected

Starting URL: https://demoqa.com/radio-button

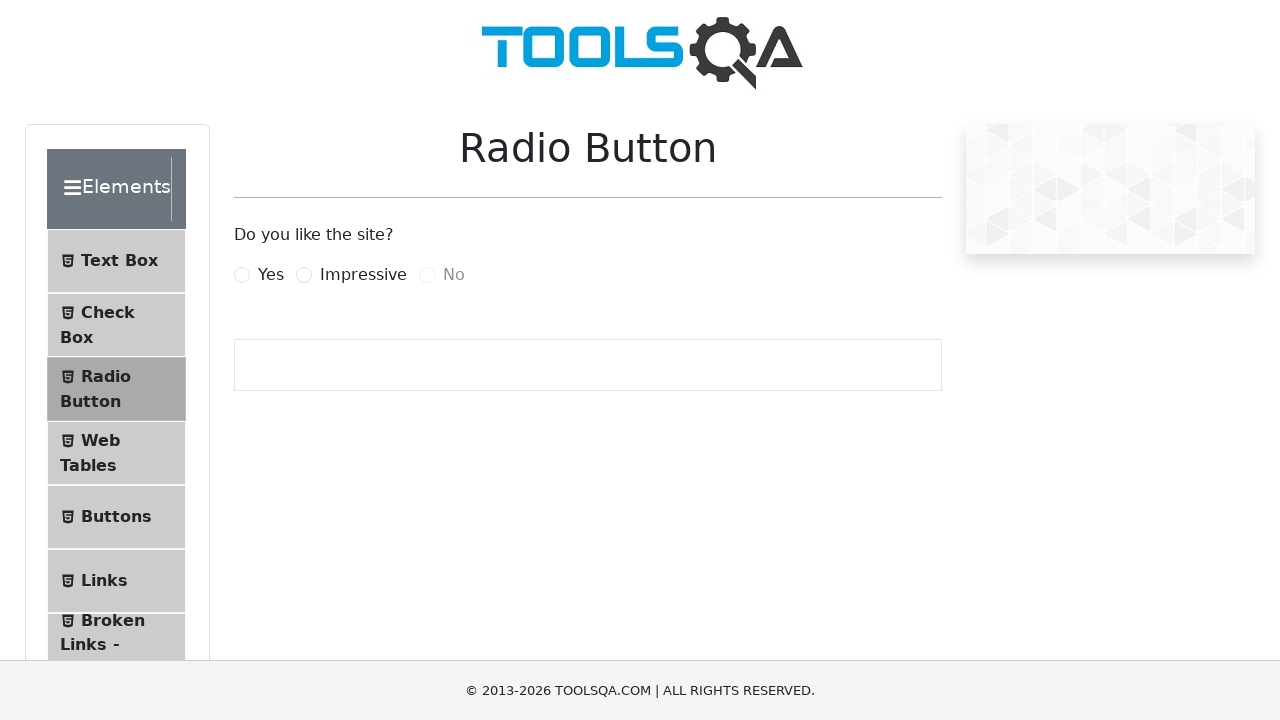

Navigated to radio button test page
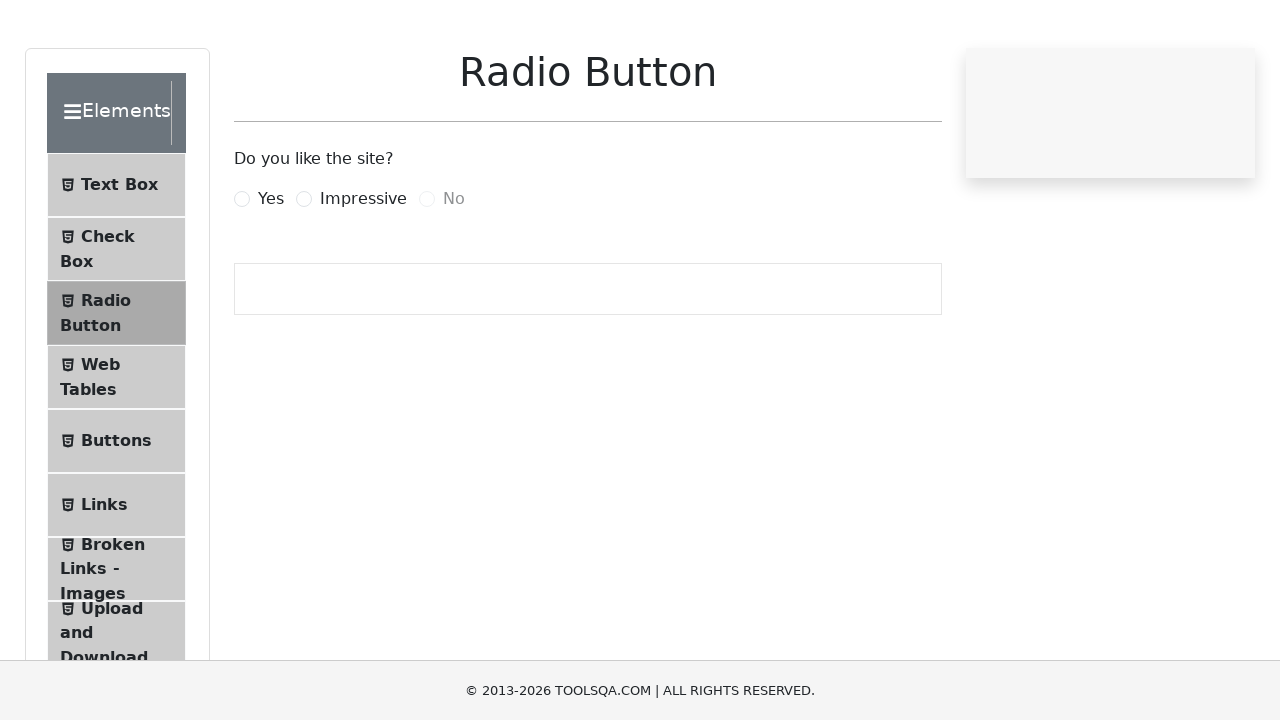

Clicked the 'Yes' radio button label at (271, 275) on label[for='yesRadio']
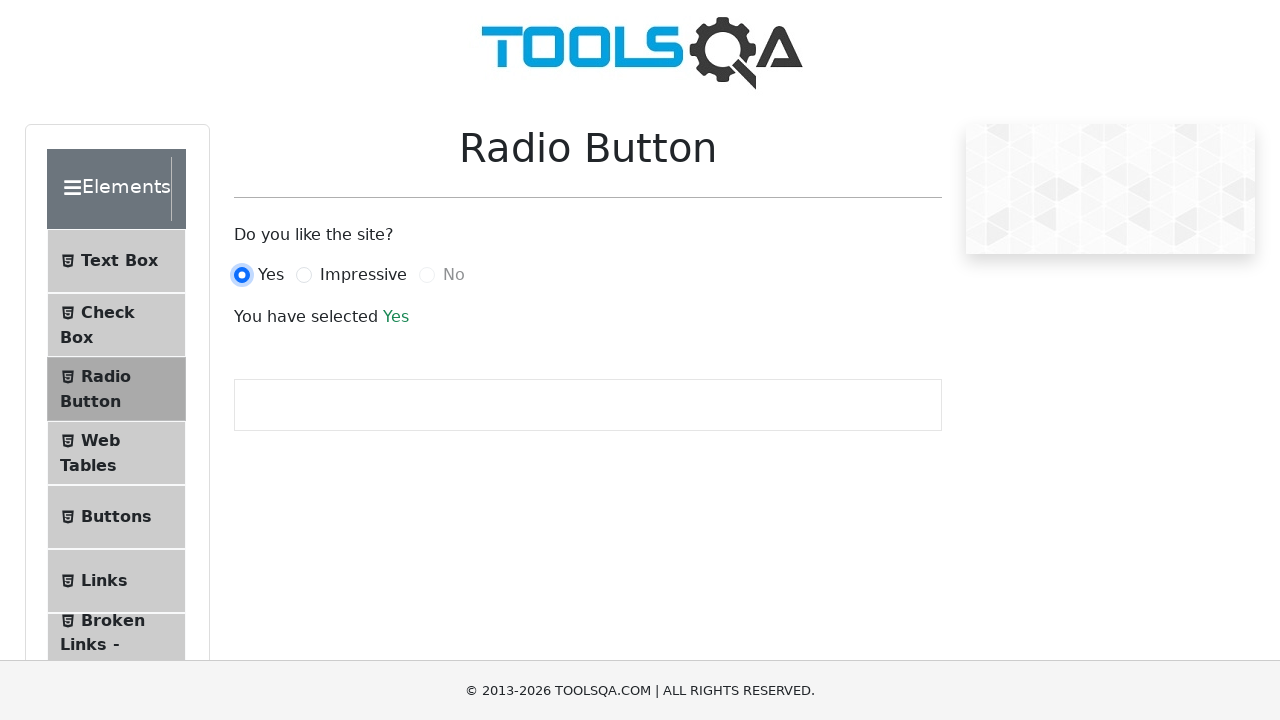

Verified confirmation text appeared, confirming radio button is selected
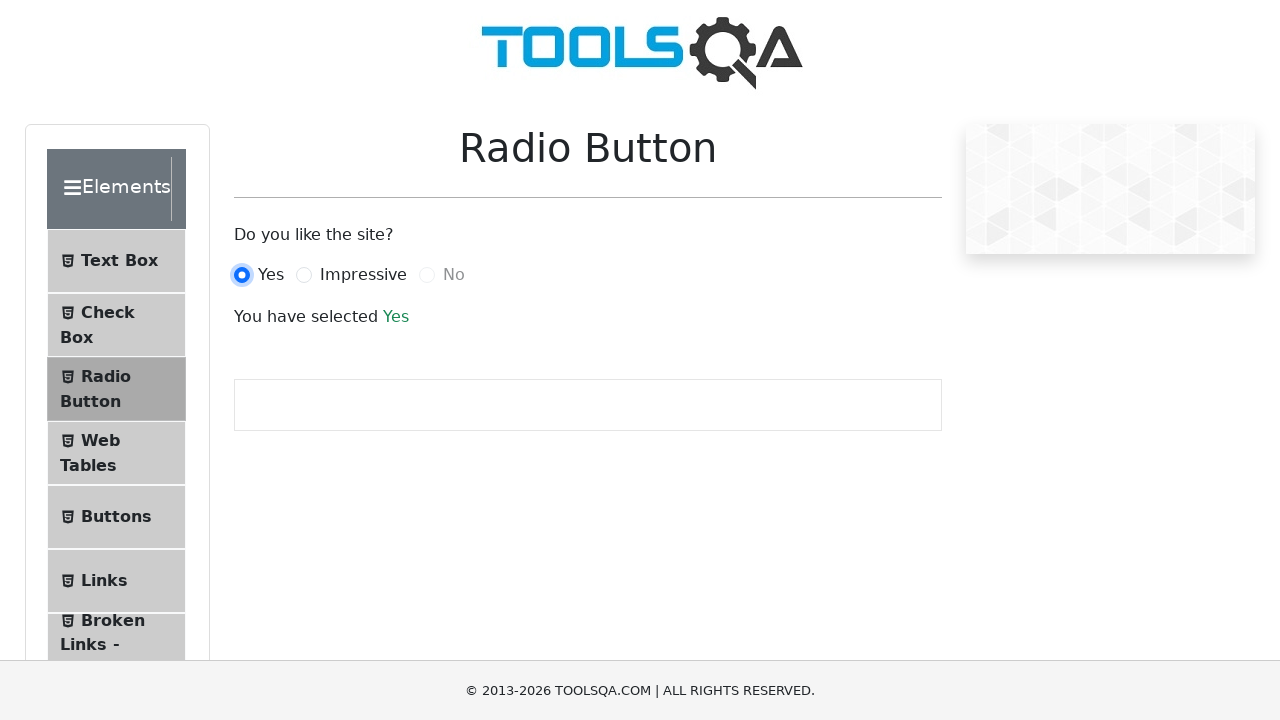

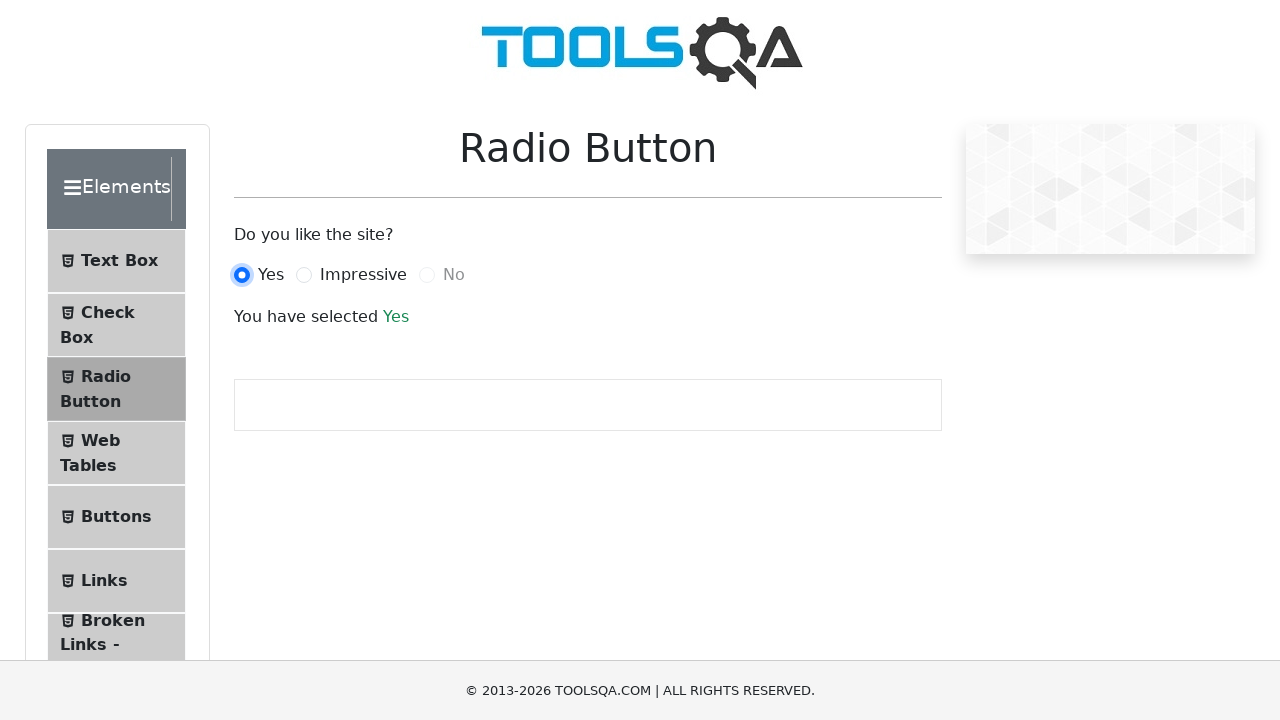